Tests basic product search by searching for t-shirts and verifying the search input works

Starting URL: https://www.bewakoof.com/

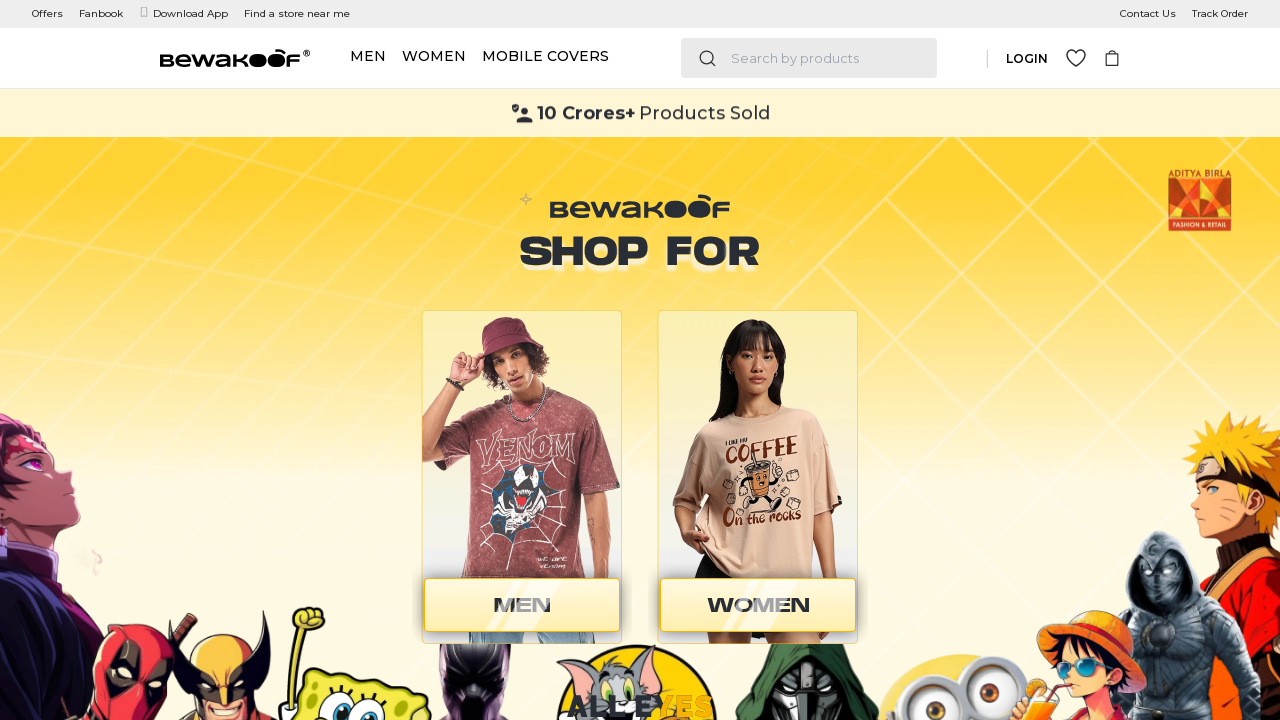

Filled search input with 'tshirts' on input[type='search']
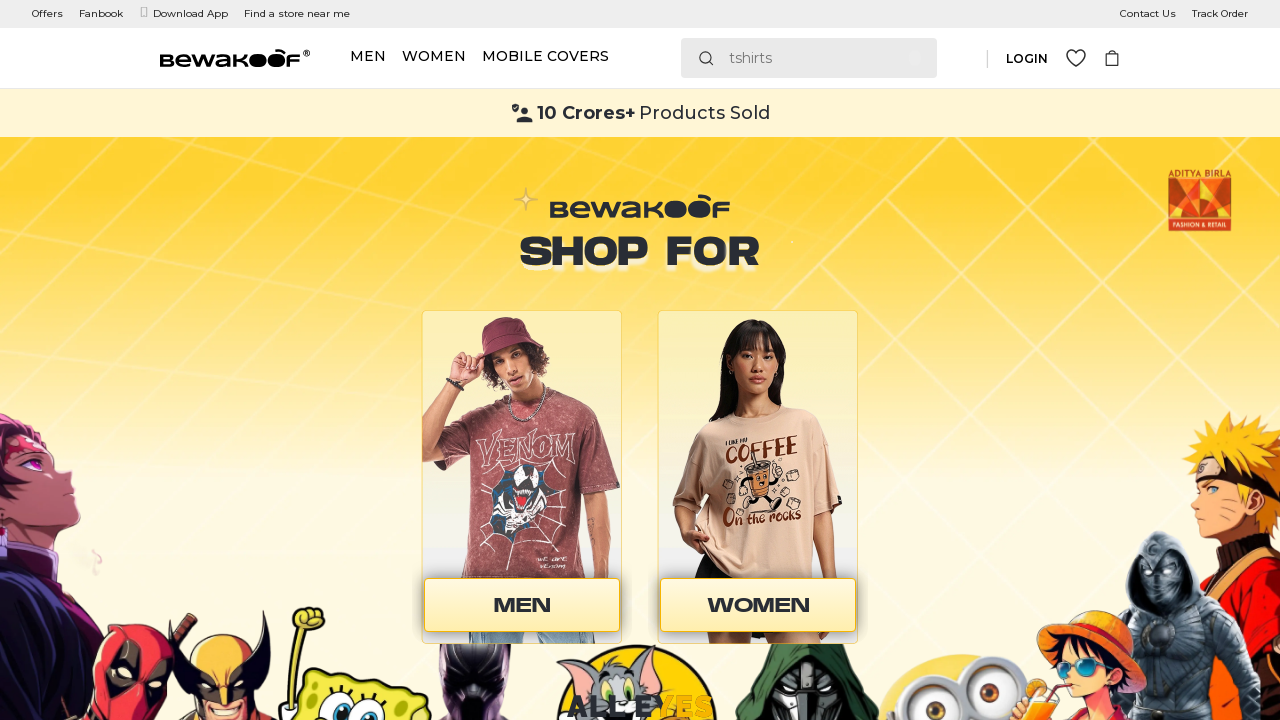

Pressed Enter to submit search for t-shirts on input[type='search']
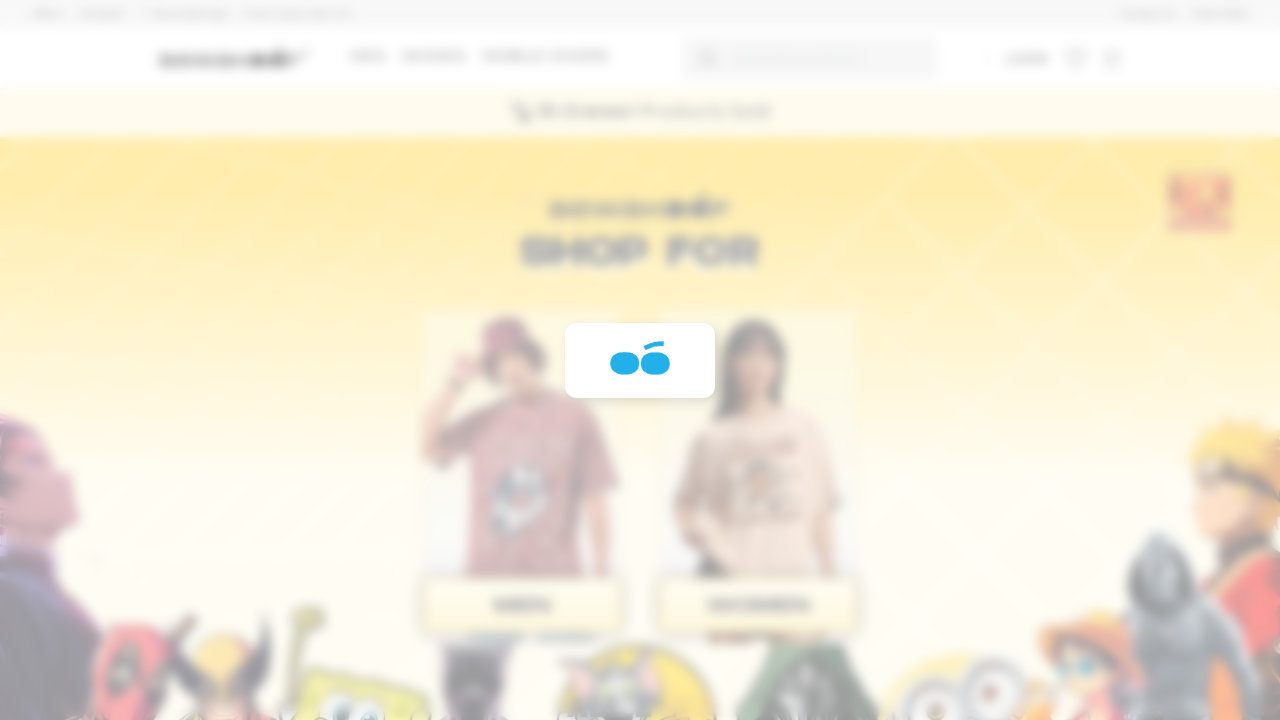

Search results page loaded with networkidle state
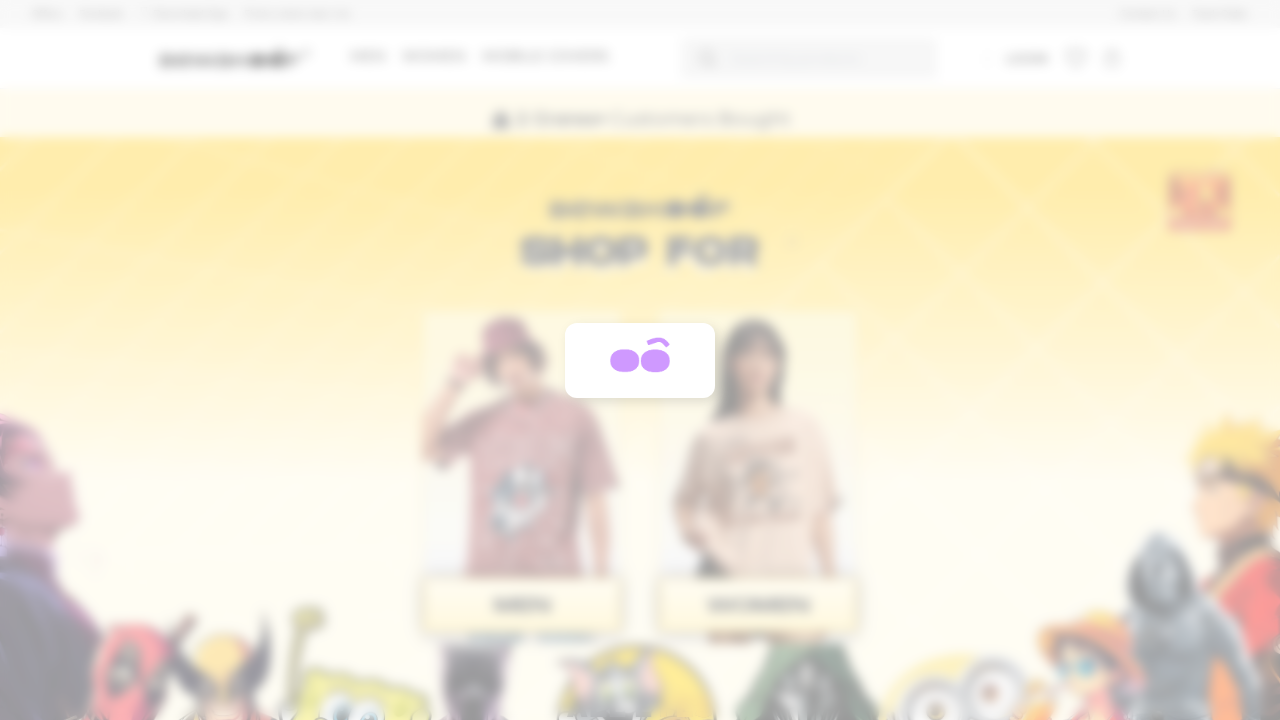

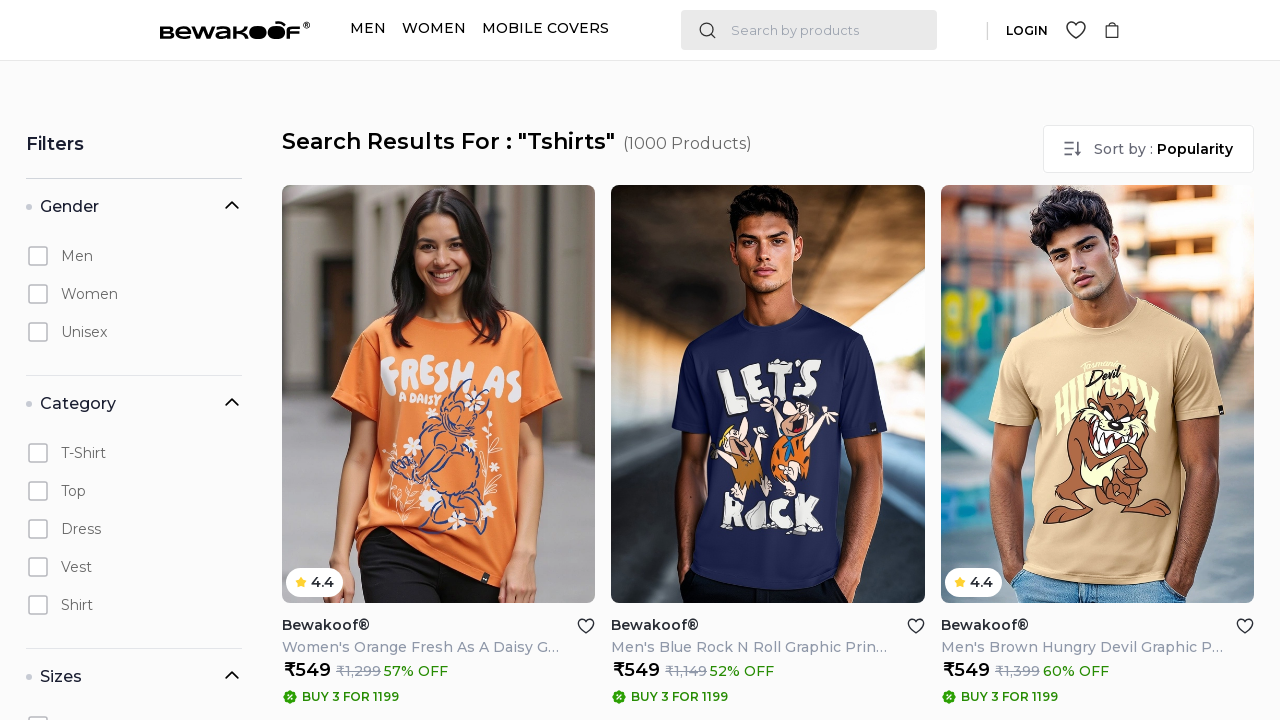